Tests radio button and checkbox interaction on a demo practice form by selecting the male gender radio button and then selecting "Manual Tester" from profession checkboxes

Starting URL: https://demoqa.com/automation-practice-form/

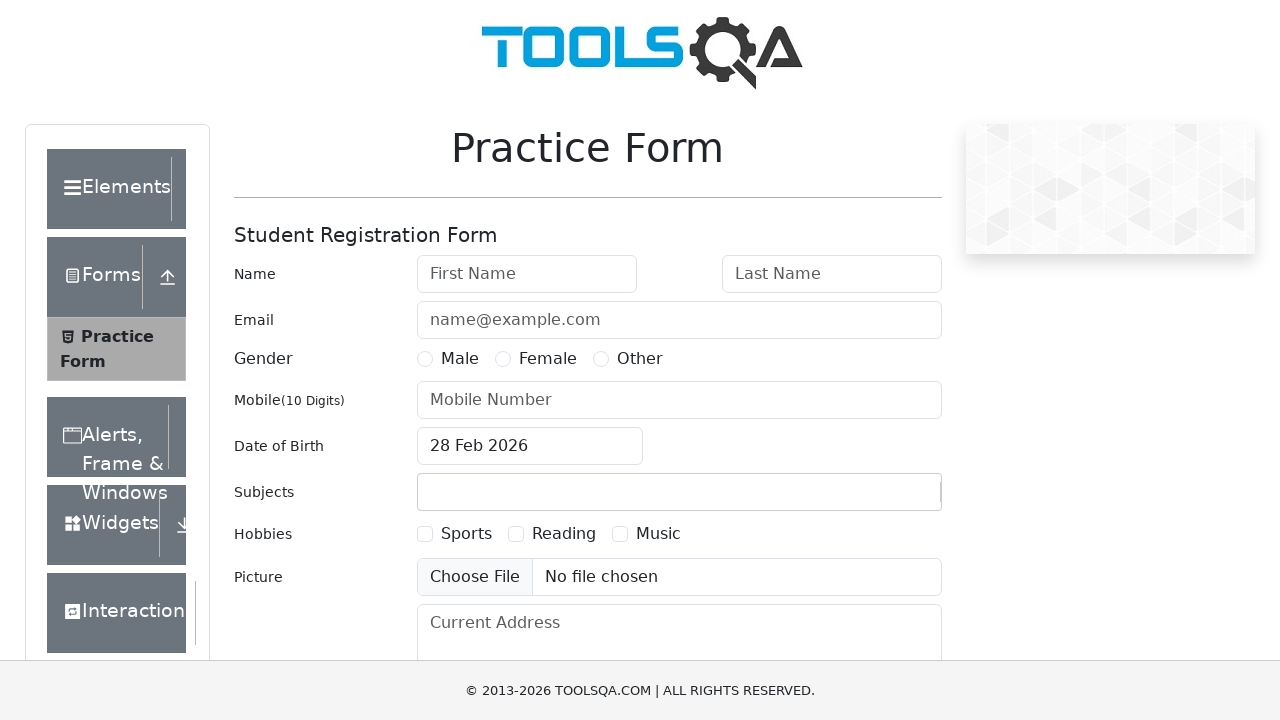

Clicked male gender radio button at (460, 359) on label[for='gender-radio-1']
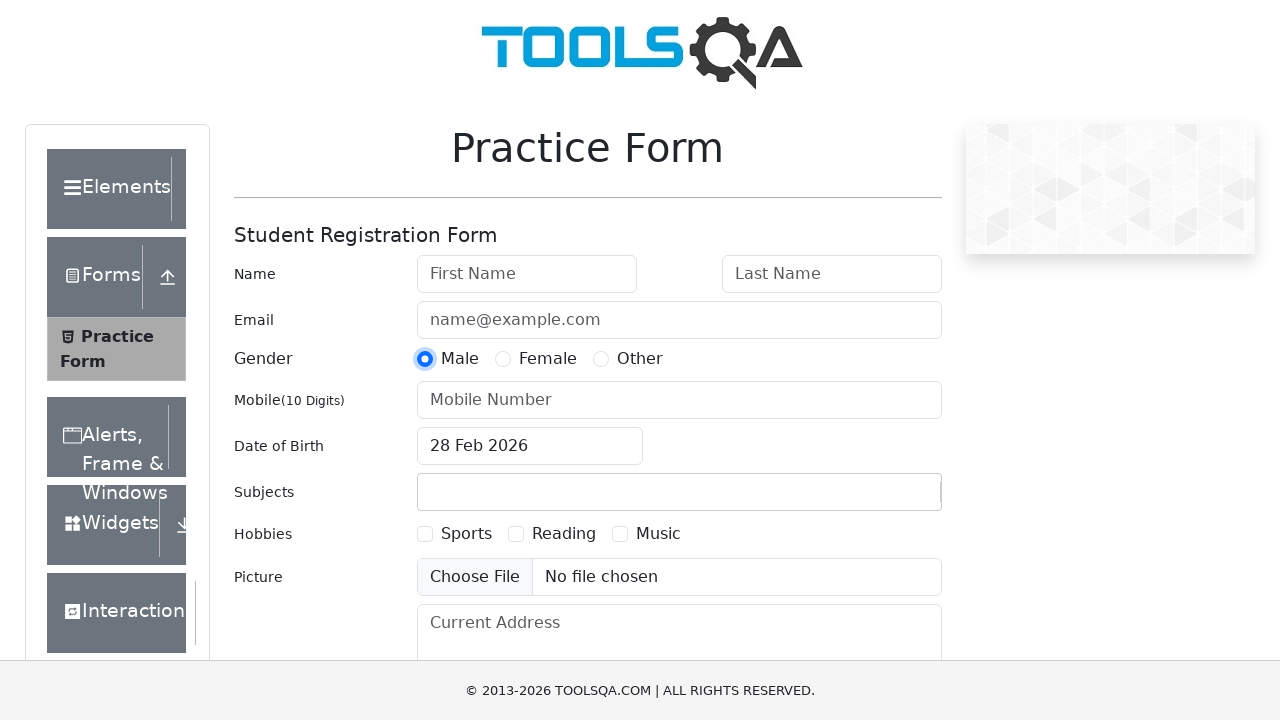

Profession checkboxes loaded
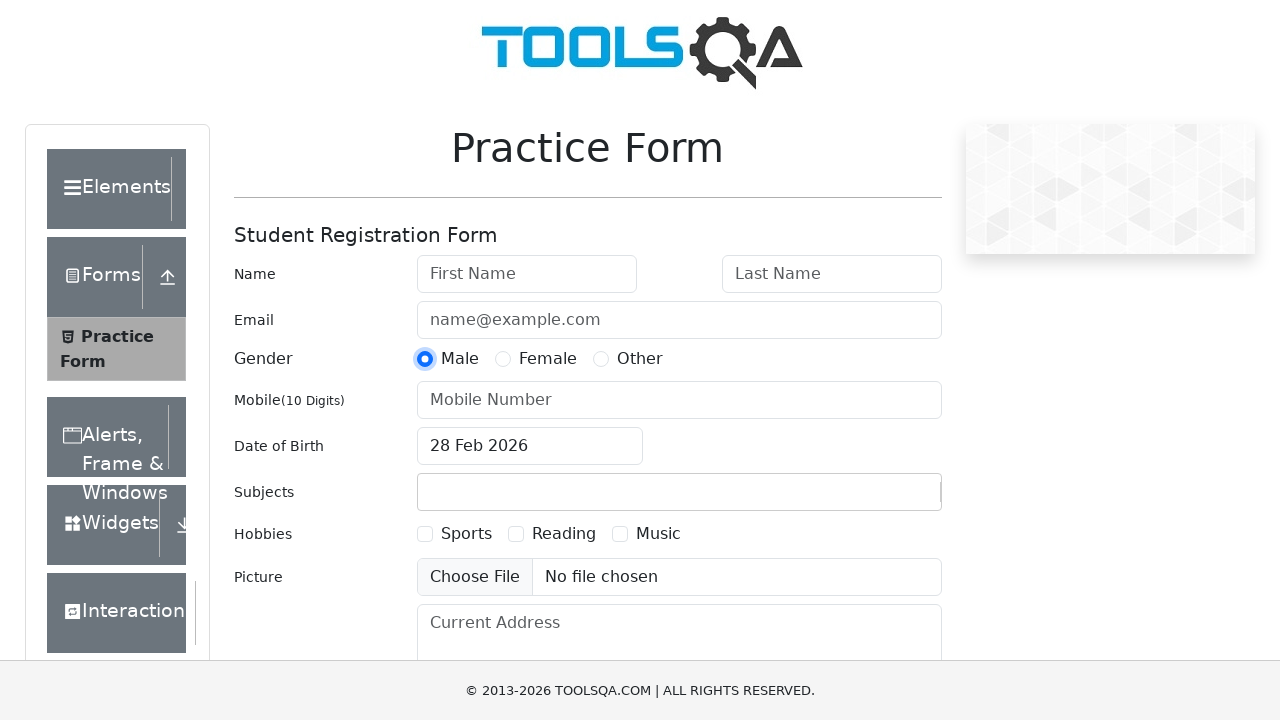

Located hobbies checkboxes
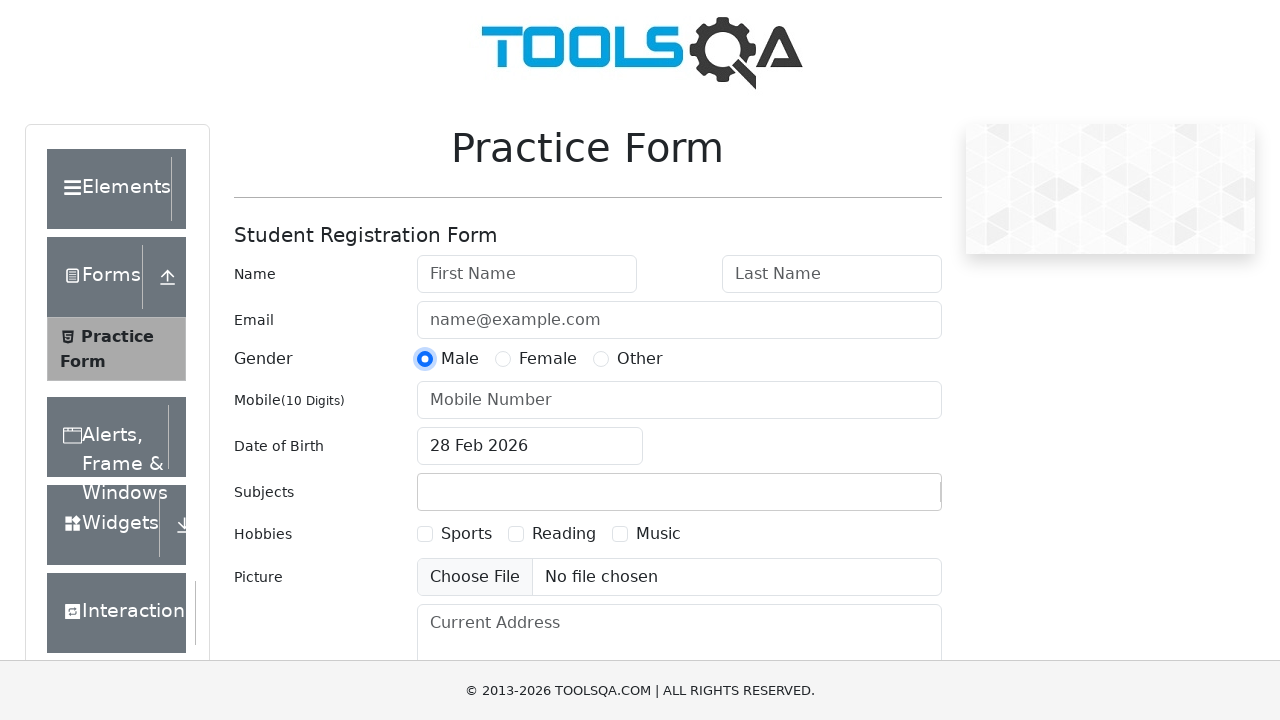

Found 3 checkbox elements
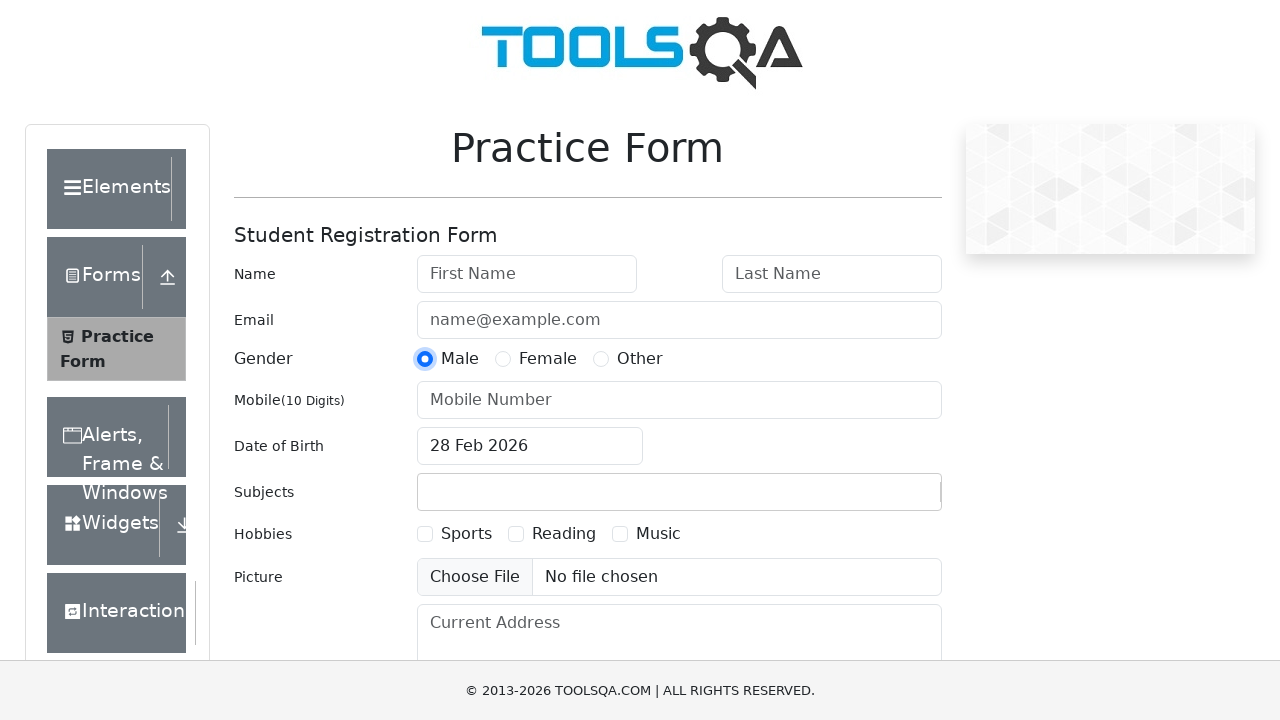

Clicked Sports hobby checkbox at (466, 534) on label[for='hobbies-checkbox-1']
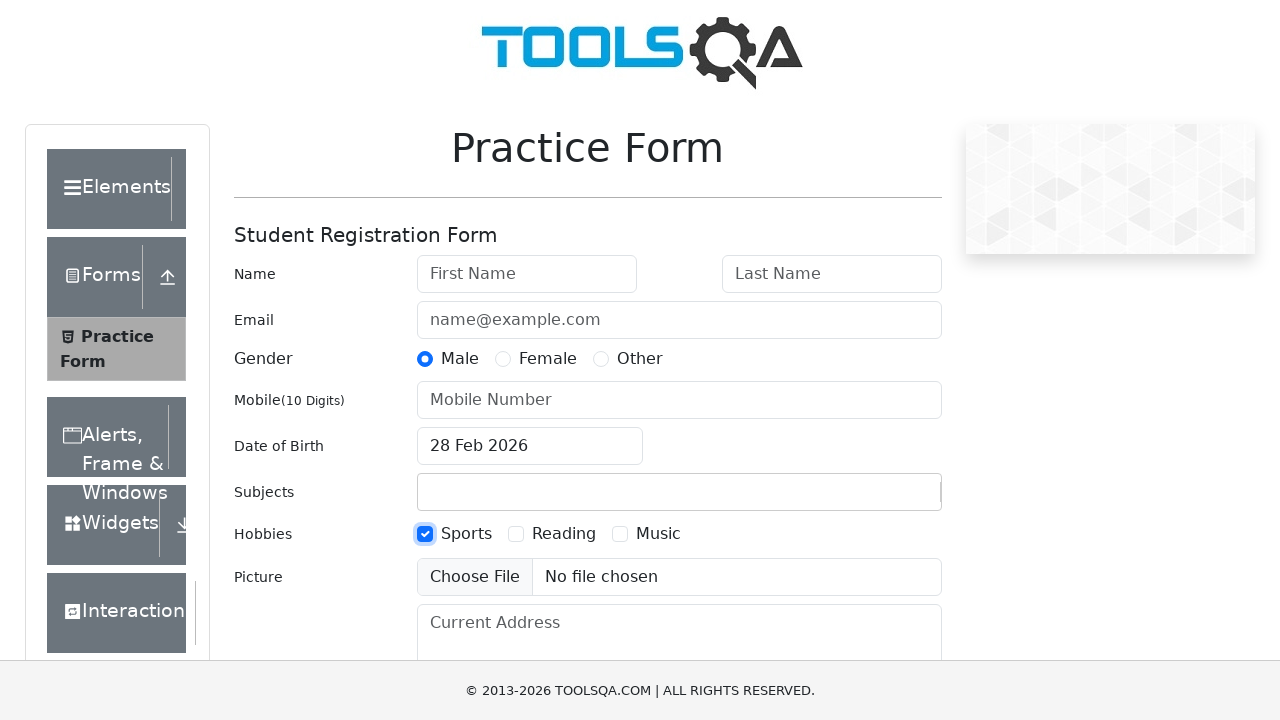

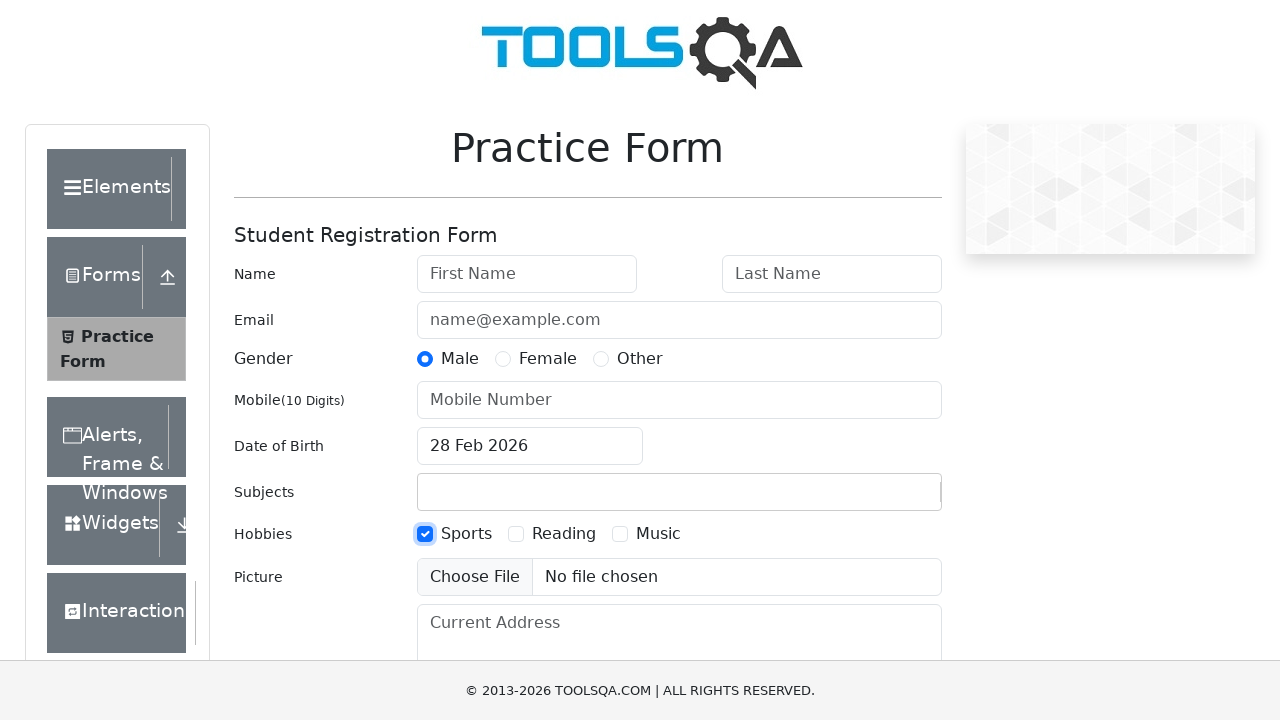